Tests date picker functionality by navigating through years and selecting a specific date (May 1, 1990), then verifying the selected date is displayed.

Starting URL: https://test-with-me-app.vercel.app/learning/web-elements/elements/date-time

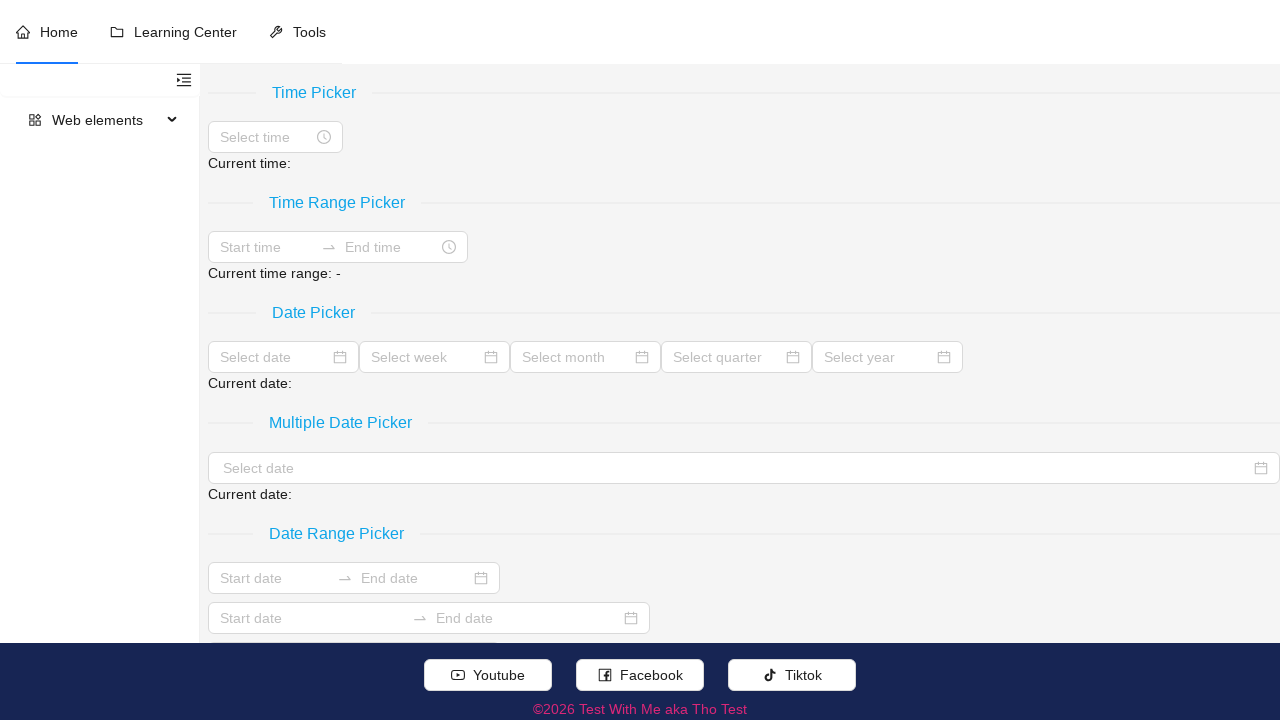

Clicked on the date picker input field at (274, 357) on (//span[.//text()[normalize-space()='Date Picker']]/following::input[@placeholde
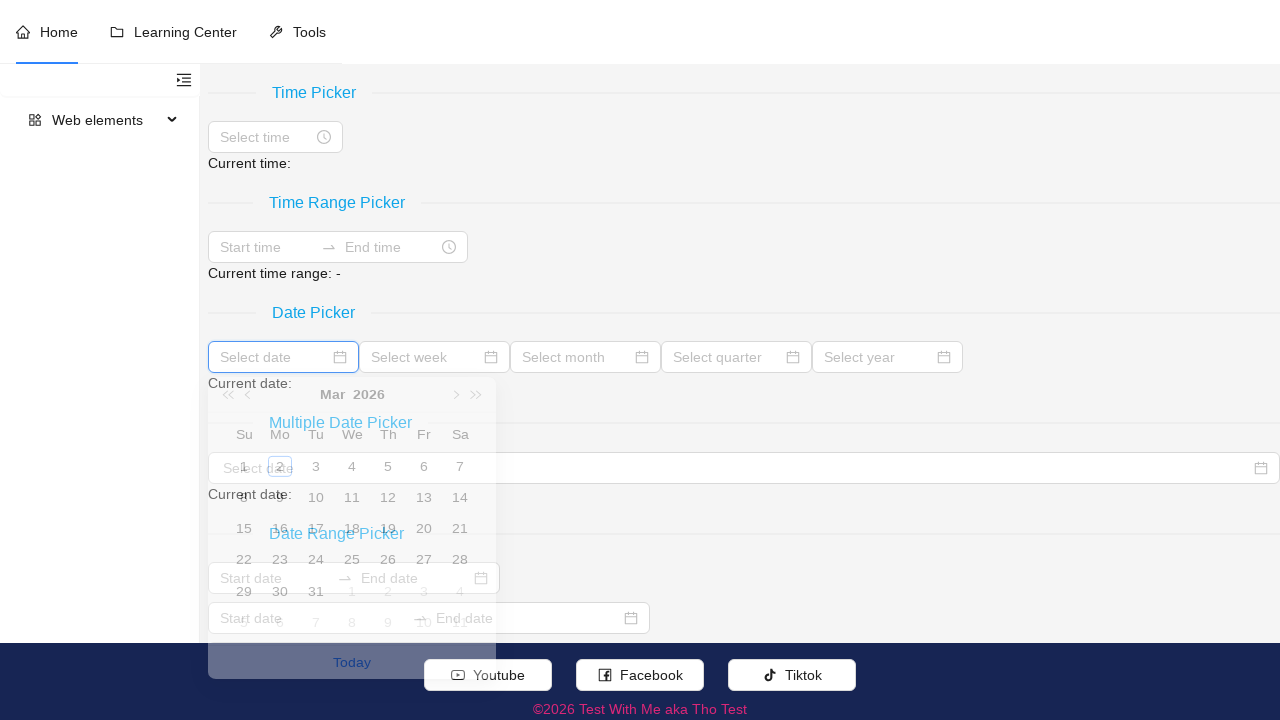

Clicked year button to open year selection at (368, 397) on button.ant-picker-year-btn
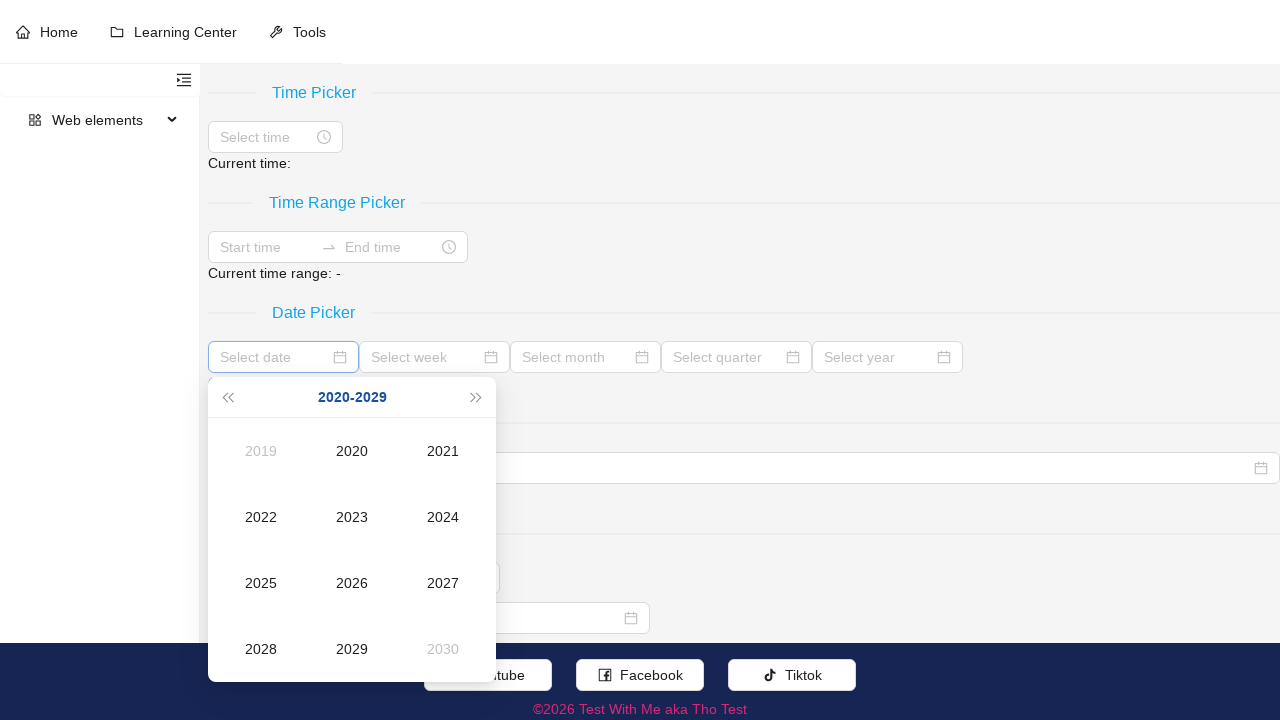

Clicked previous button to navigate to earlier decade (current range: 2020-2029) at (227, 397) on button.ant-picker-header-super-prev-btn
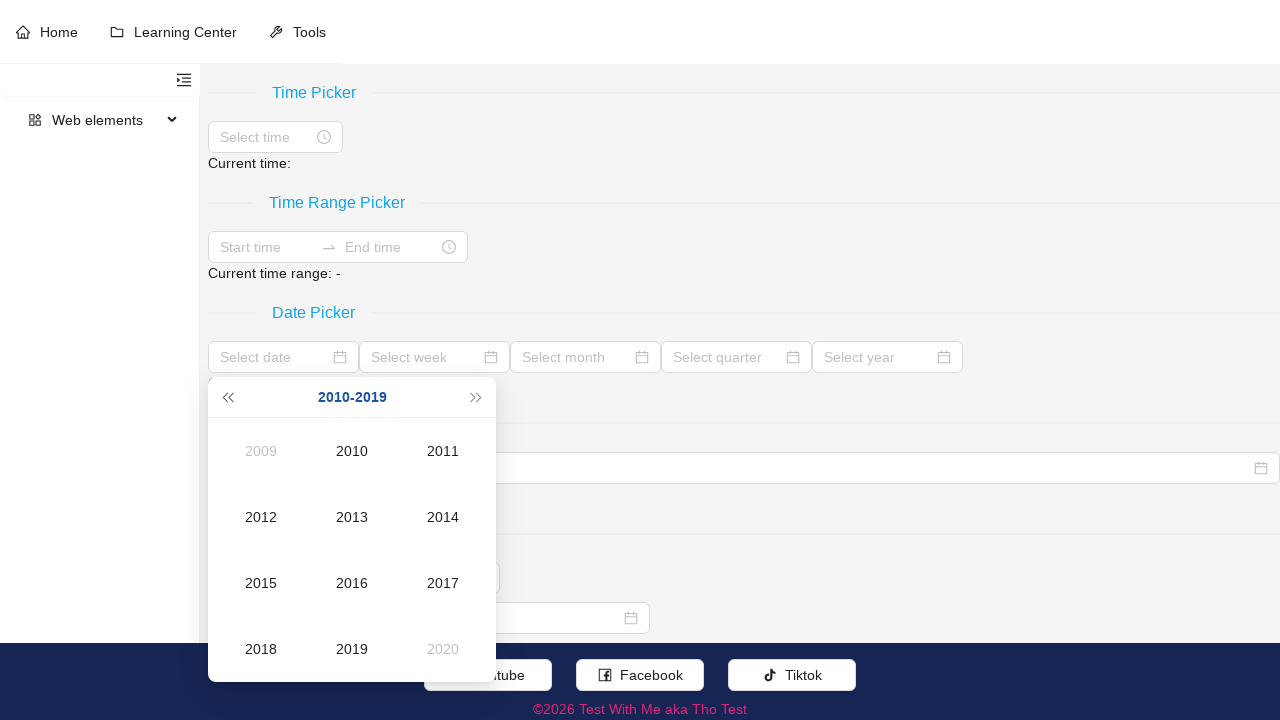

Clicked previous button to navigate to earlier decade (current range: 2010-2019) at (227, 397) on button.ant-picker-header-super-prev-btn
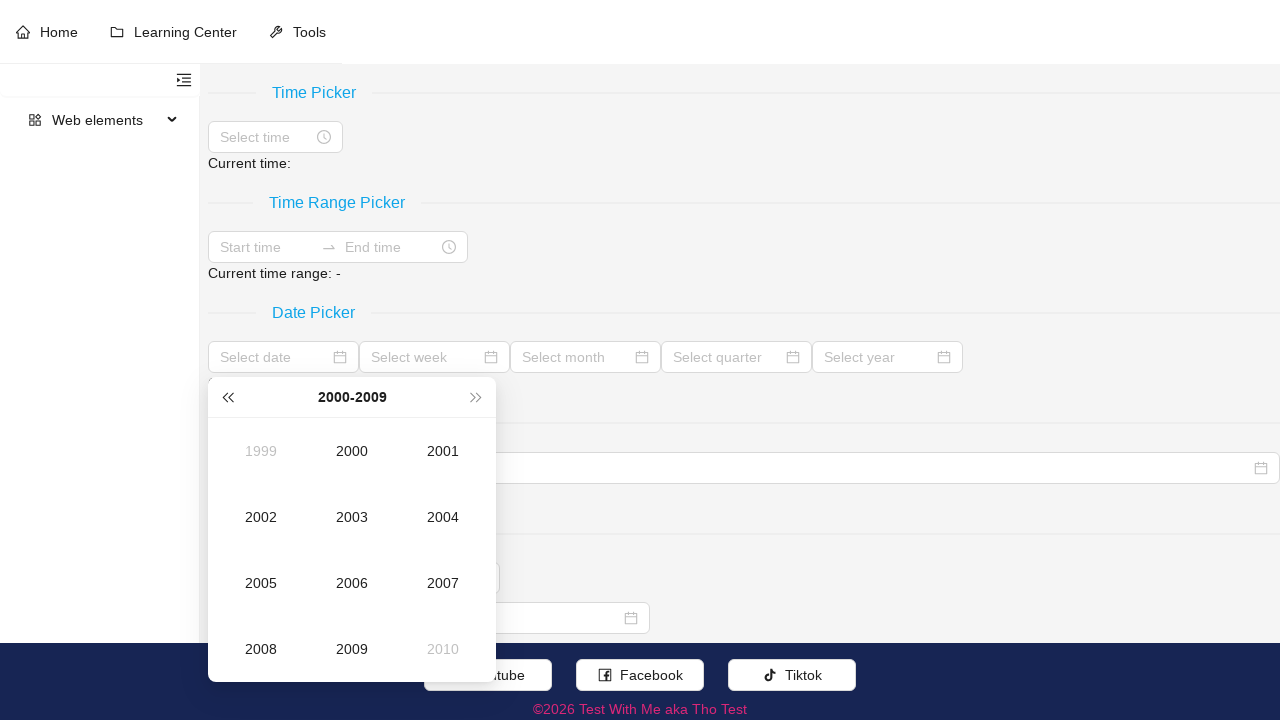

Clicked previous button to navigate to earlier decade (current range: 2000-2009) at (227, 397) on button.ant-picker-header-super-prev-btn
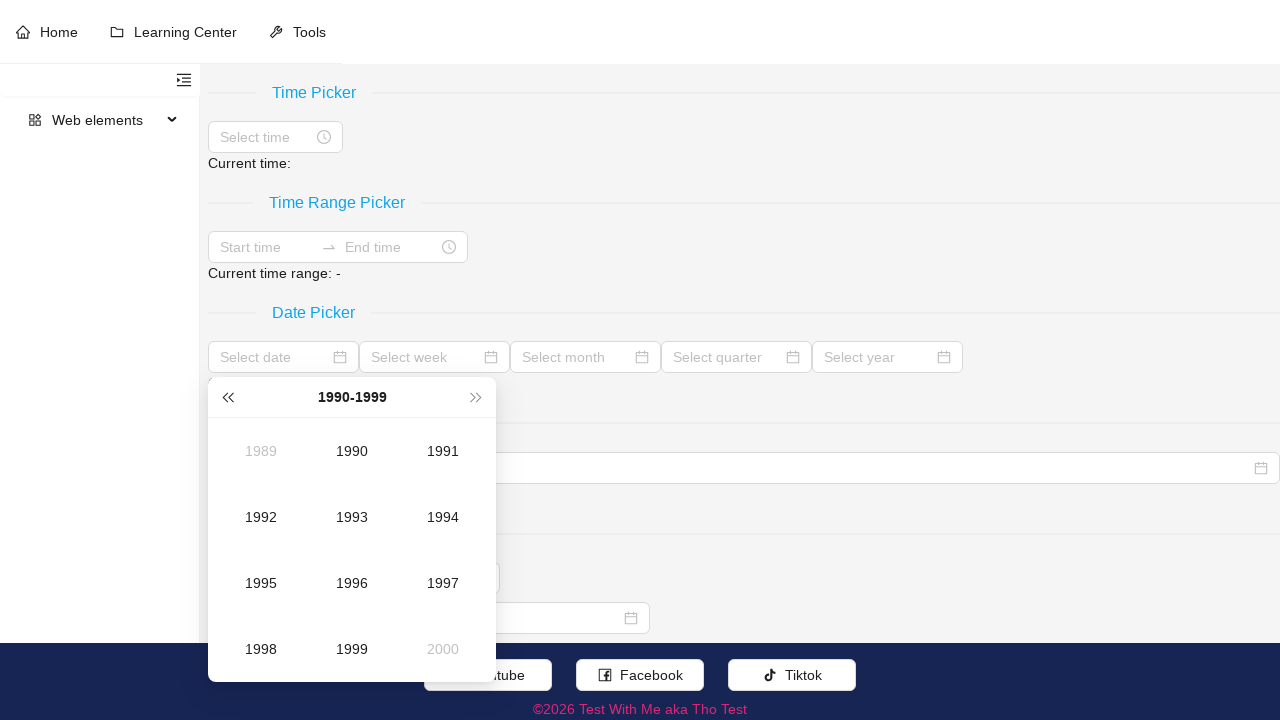

Selected year 1990 from decade picker at (352, 451) on td[title='1990'].ant-picker-cell.ant-picker-cell-in-view
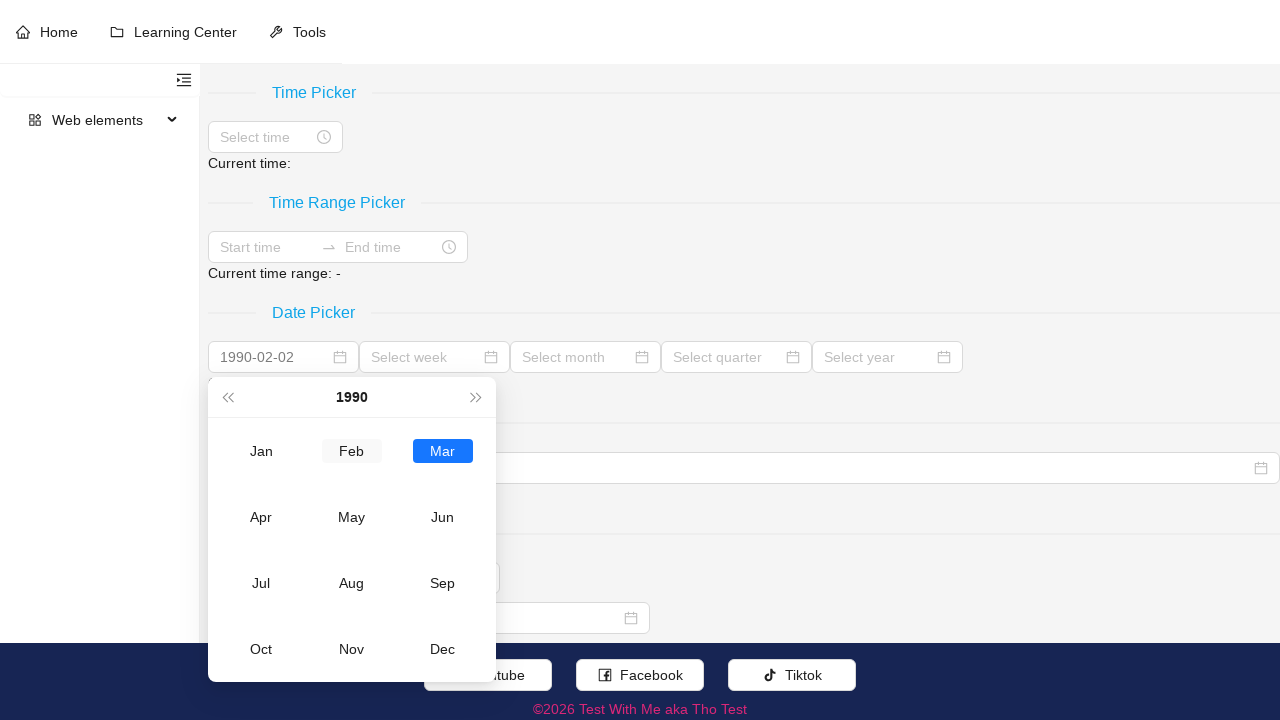

Selected month May from month picker at (352, 517) on //div[contains(concat(' ',normalize-space(@class),' '),' ant-picker-cell-inner '
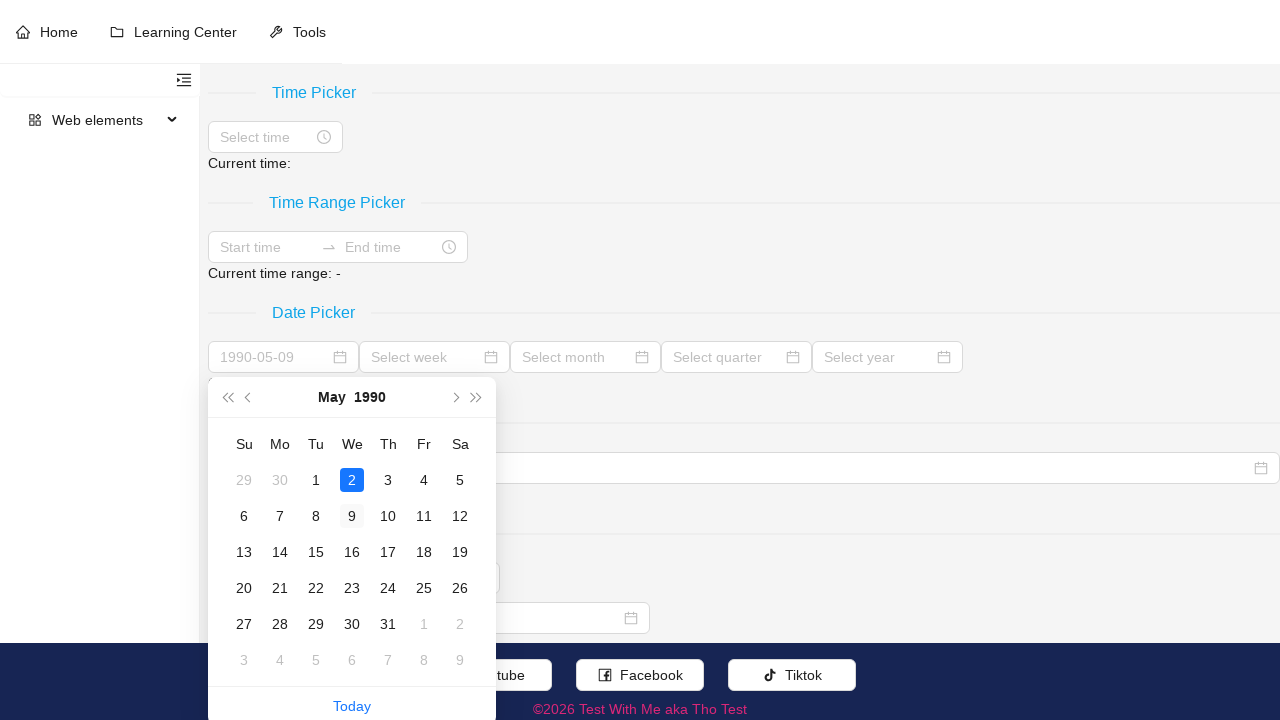

Selected day 1 from date picker at (316, 480) on //td[contains(concat(' ',normalize-space(@class),' '),' ant-picker-cell-in-view 
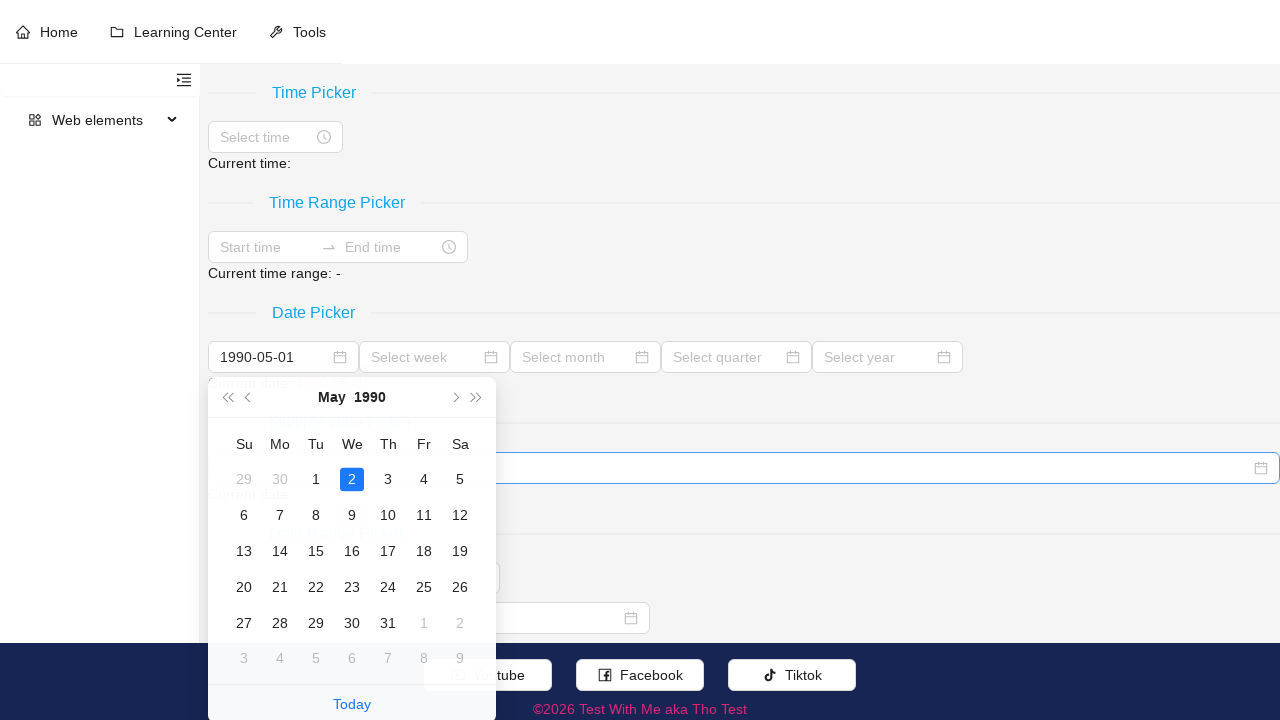

Verified that the selected date '1990-05-01' is displayed on the page
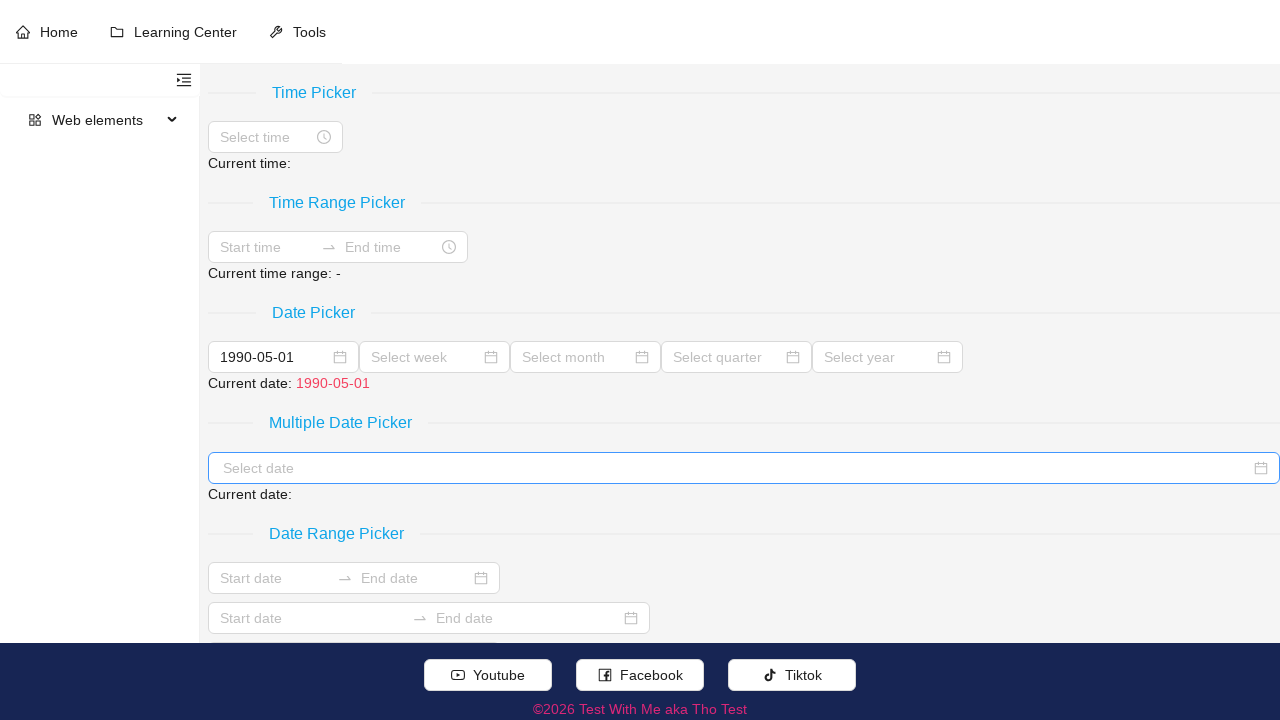

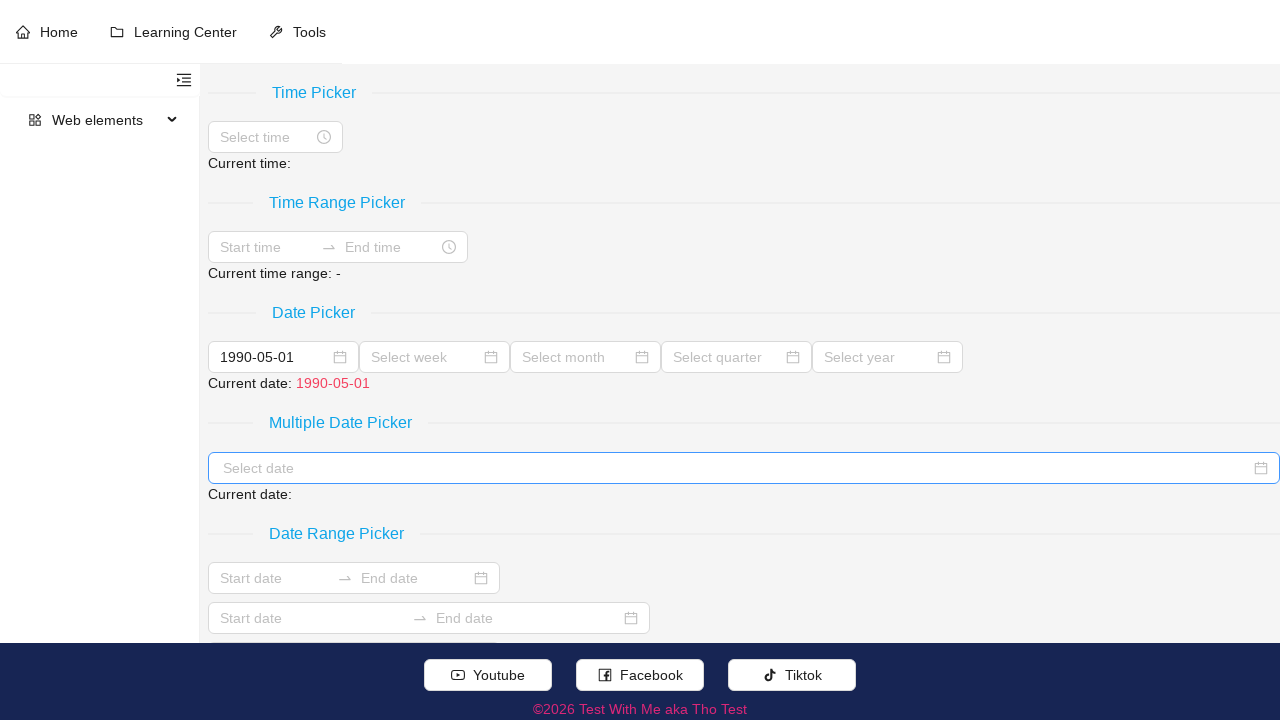